Tests page scrolling functionality by scrolling to the bottom of the page and then back to the top

Starting URL: https://sellglobal.ebay.in/seller-center/

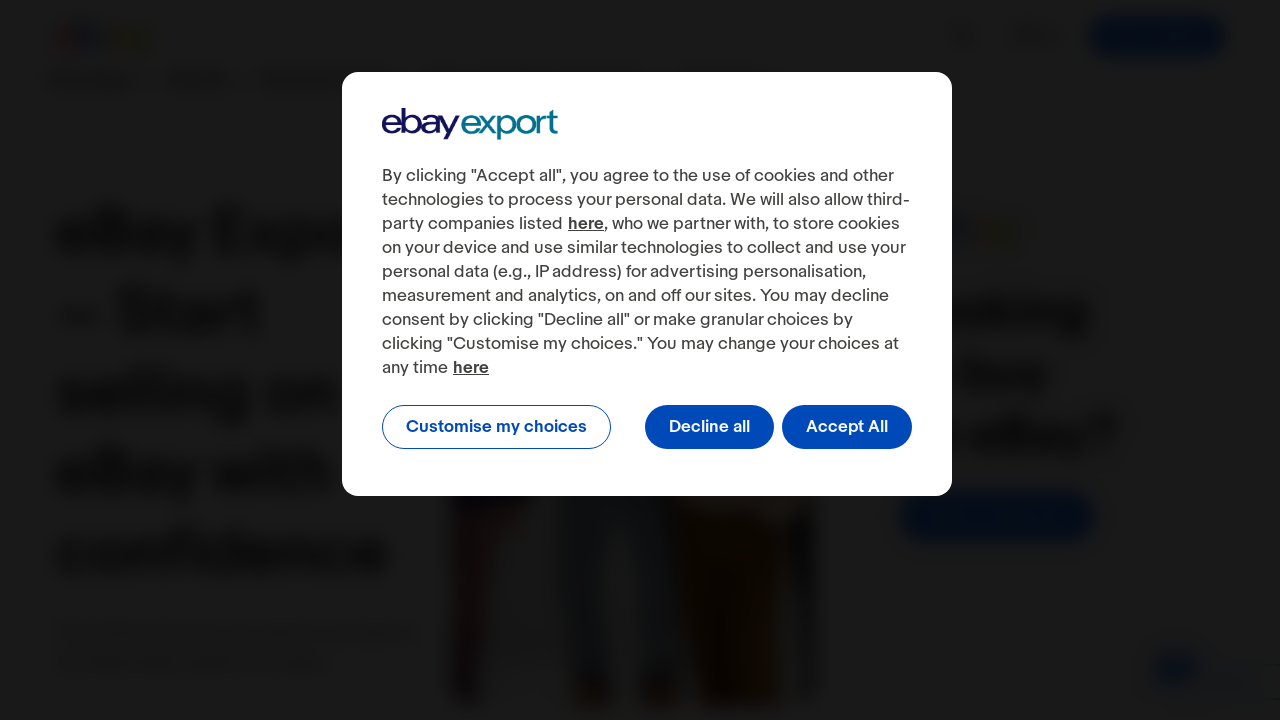

Scrolled page to bottom
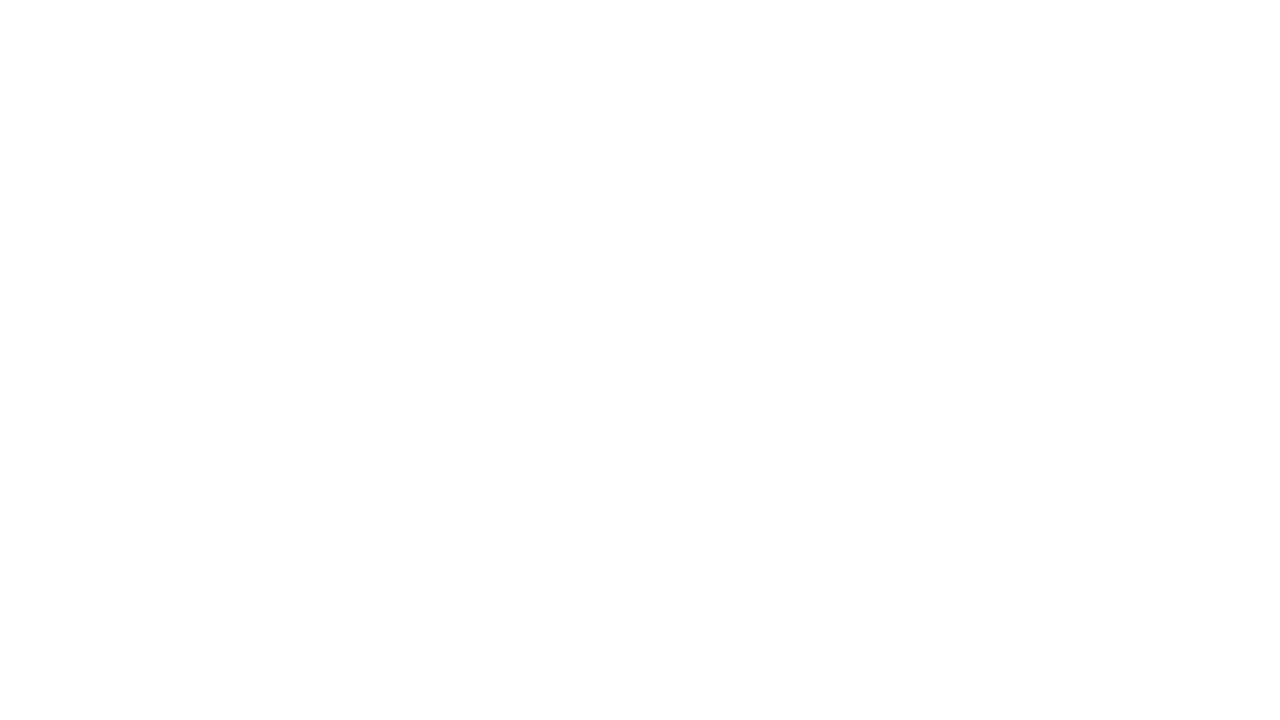

Waited 3 seconds for scroll to complete
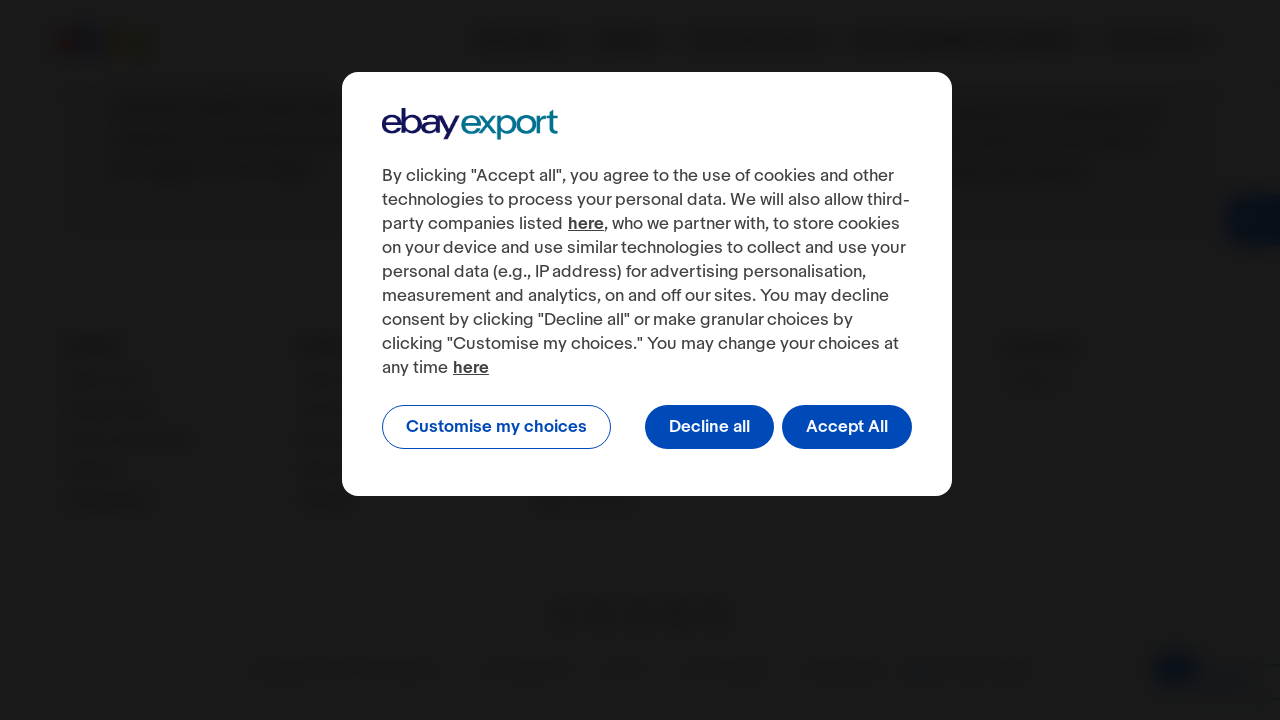

Scrolled page back to top
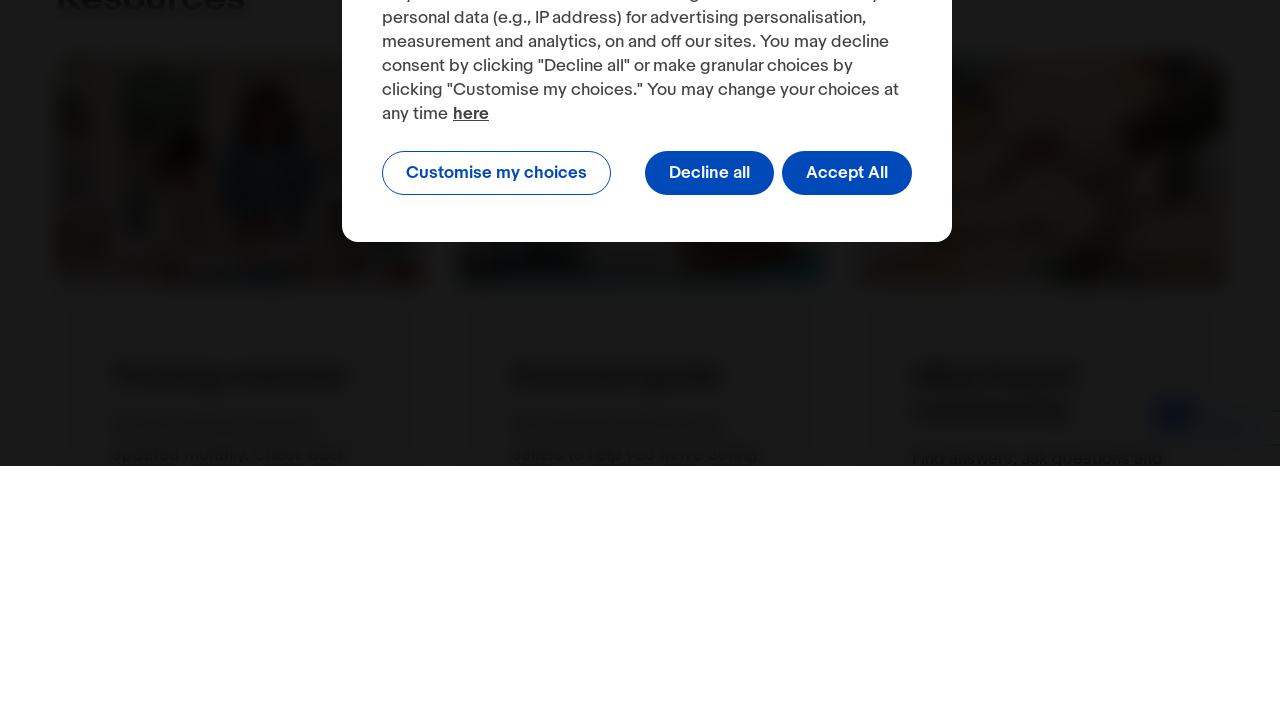

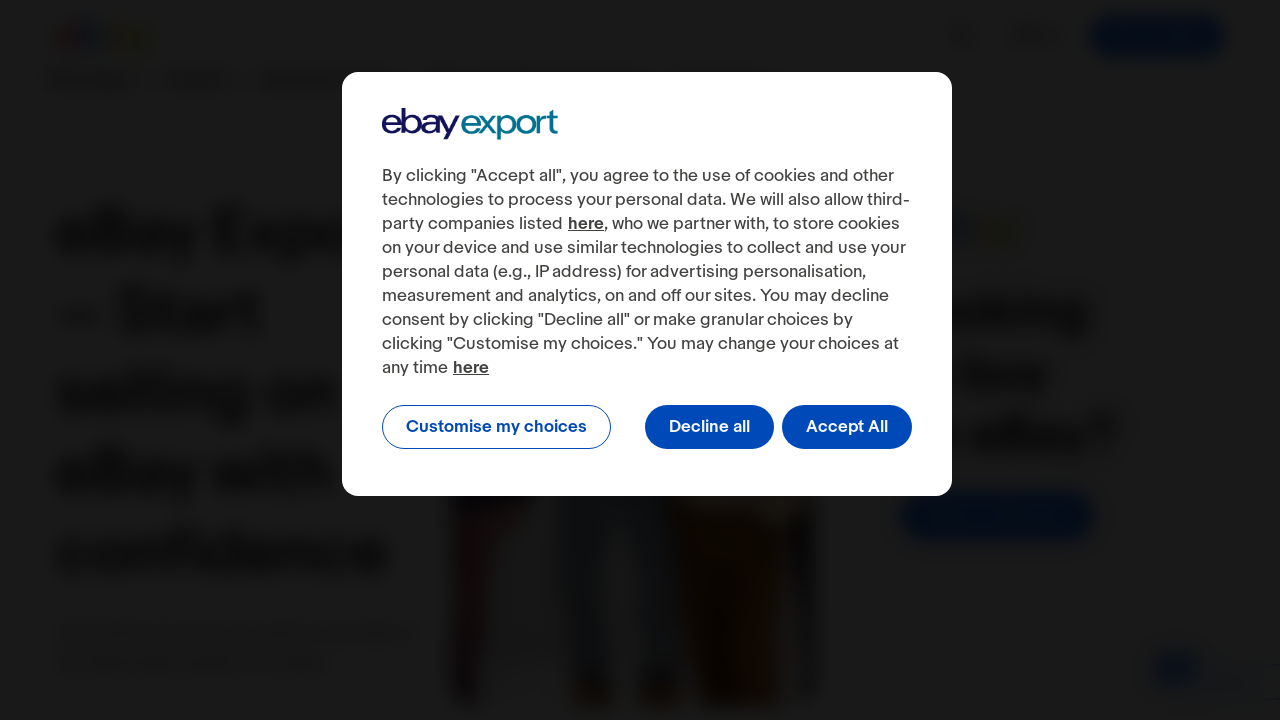